Tests an e-commerce site by searching for products, adding them to cart, applying a promo code, and verifying price calculations

Starting URL: https://rahulshettyacademy.com/seleniumPractise/#/

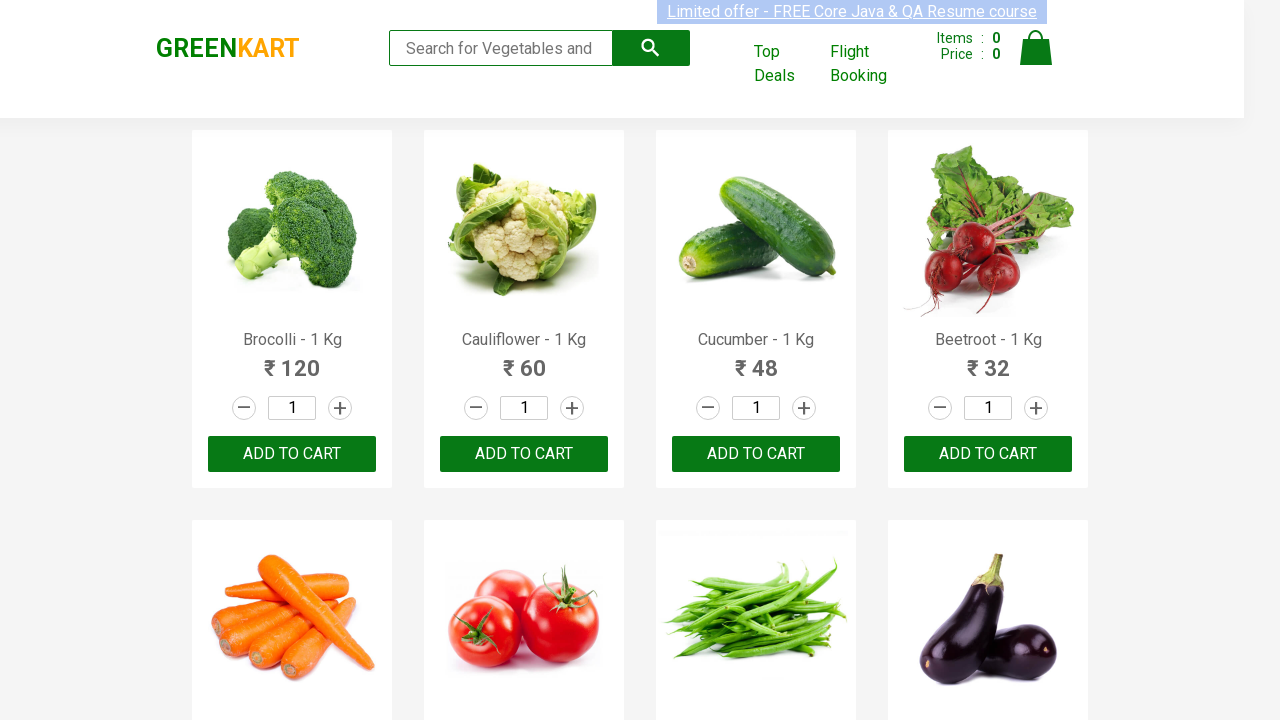

Filled search field with 'ber' on input.search-keyword
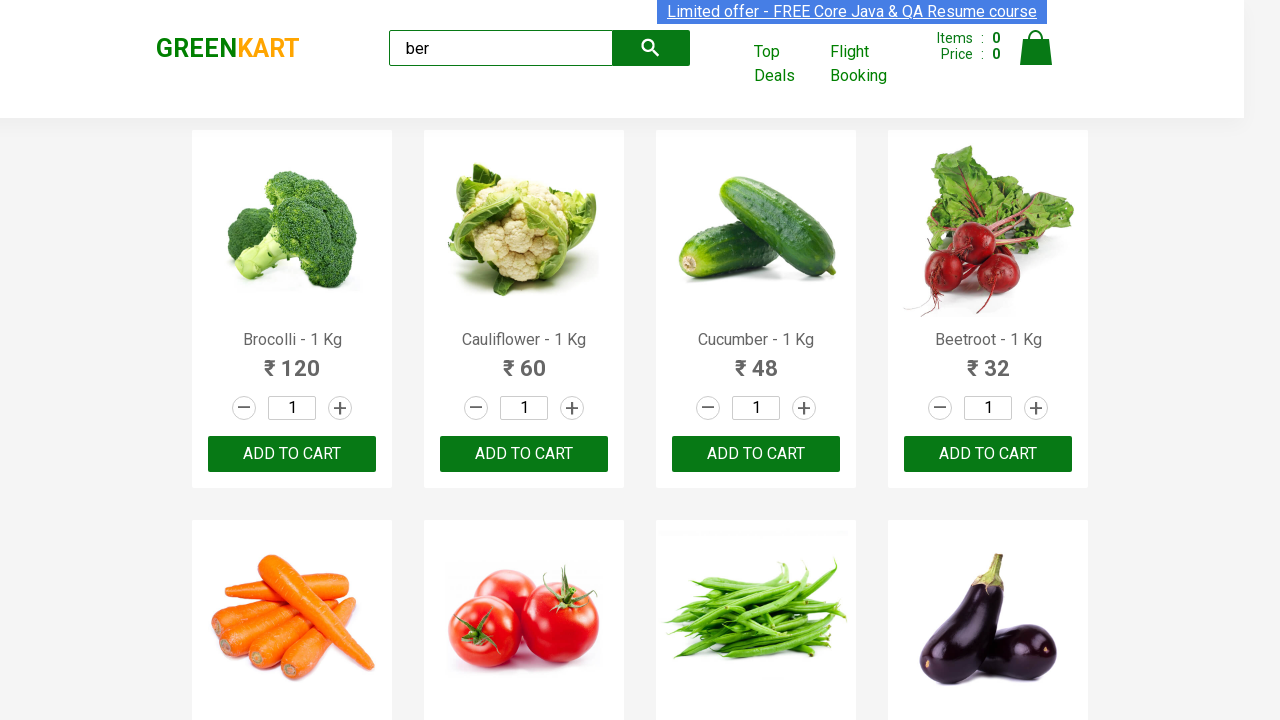

Waited 4 seconds for search results to load
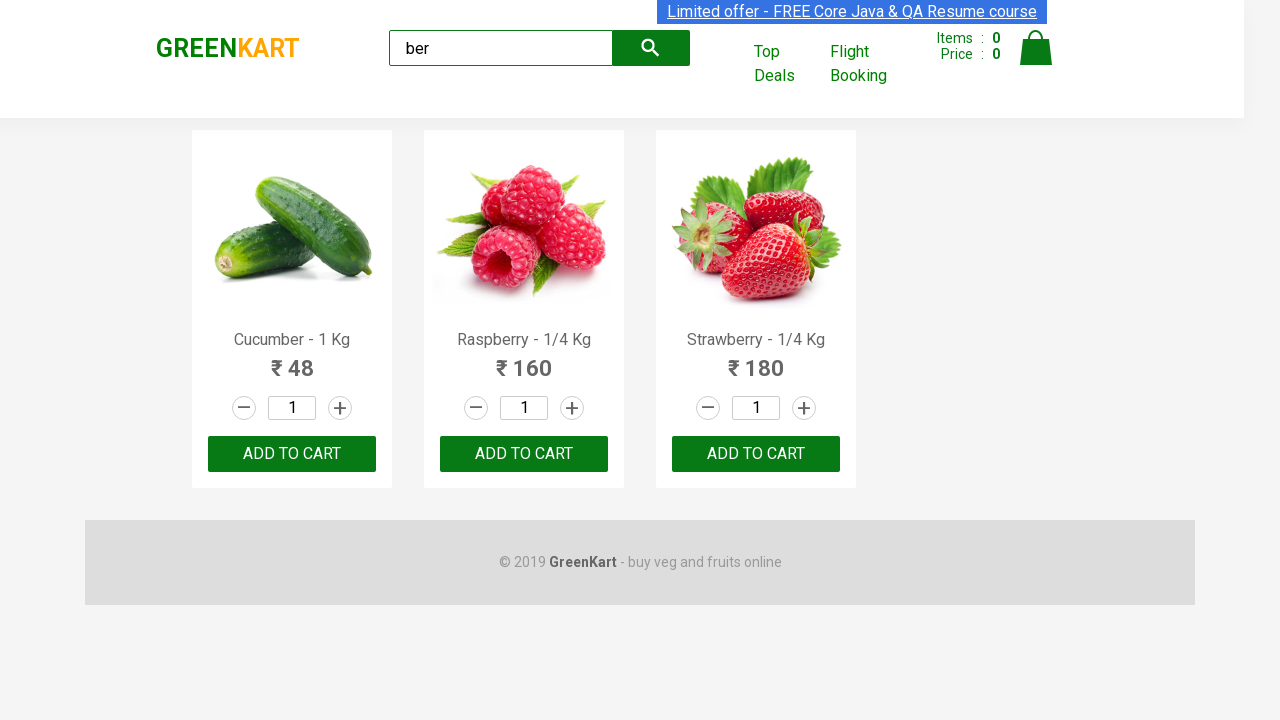

Located all product elements on search results
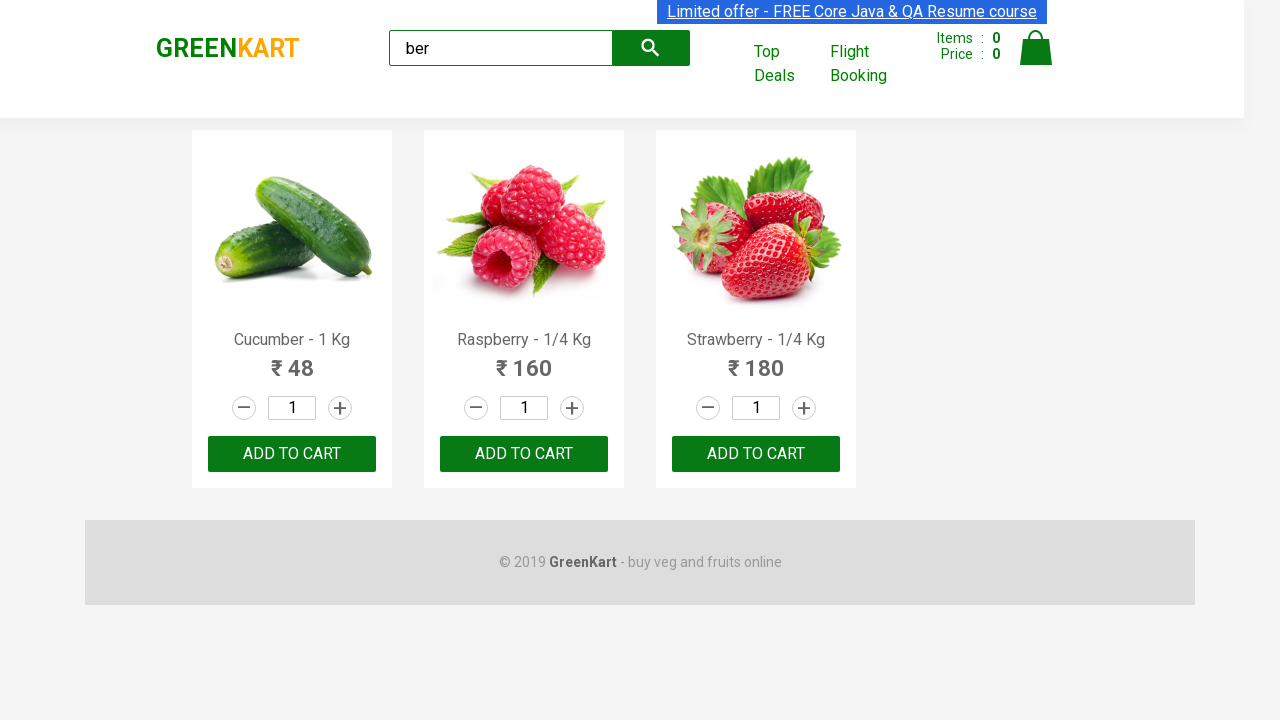

Verified that 3 products are displayed in search results
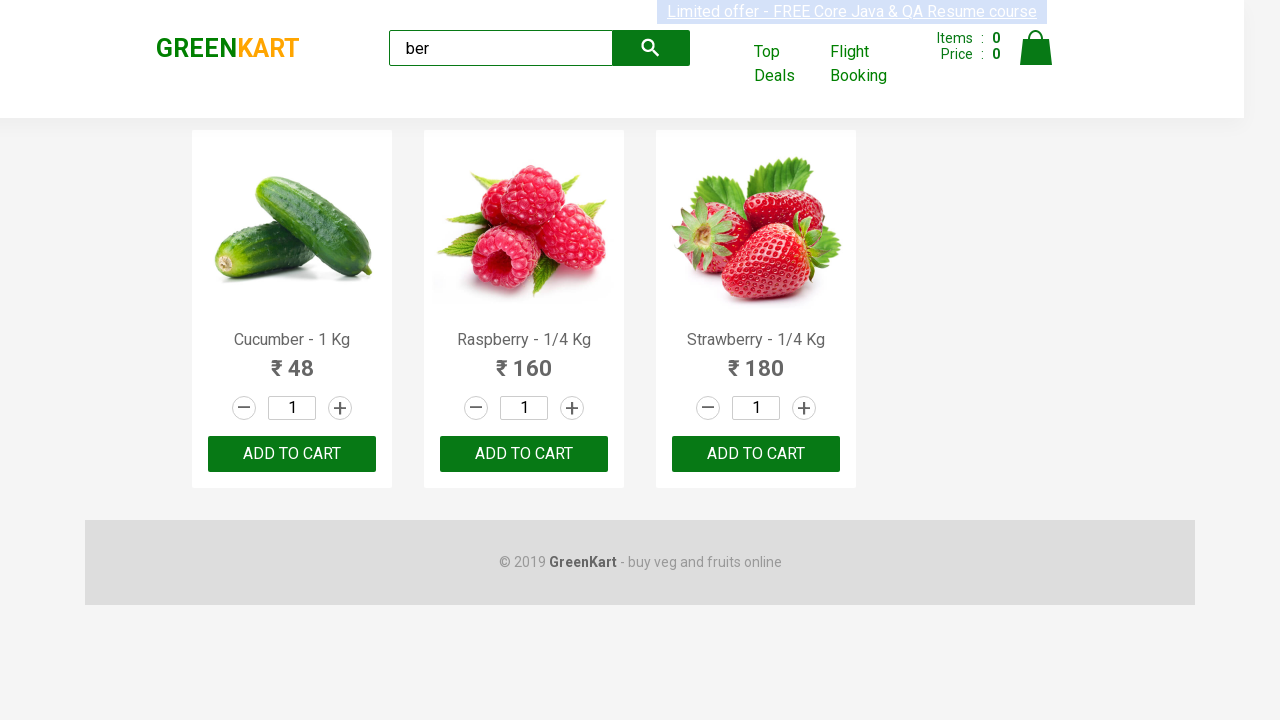

Located all 'Add to Cart' buttons for filtered products
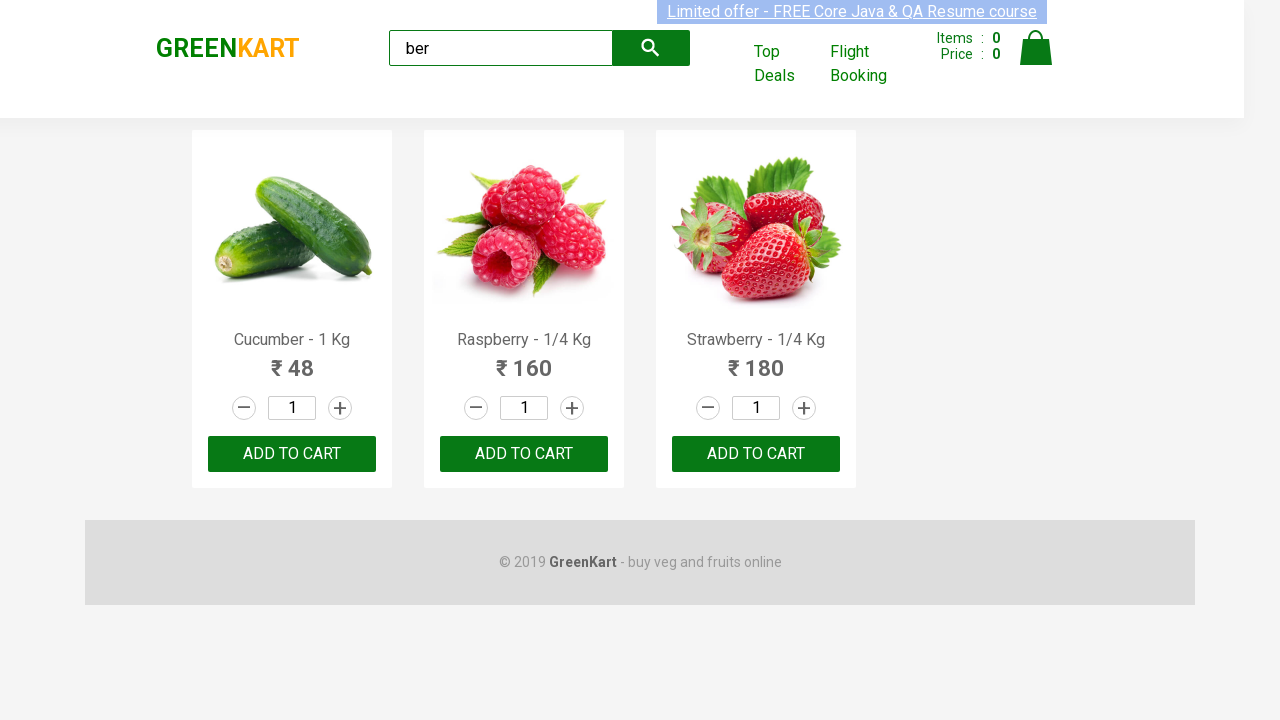

Retrieved product name: Cucumber - 1 Kg
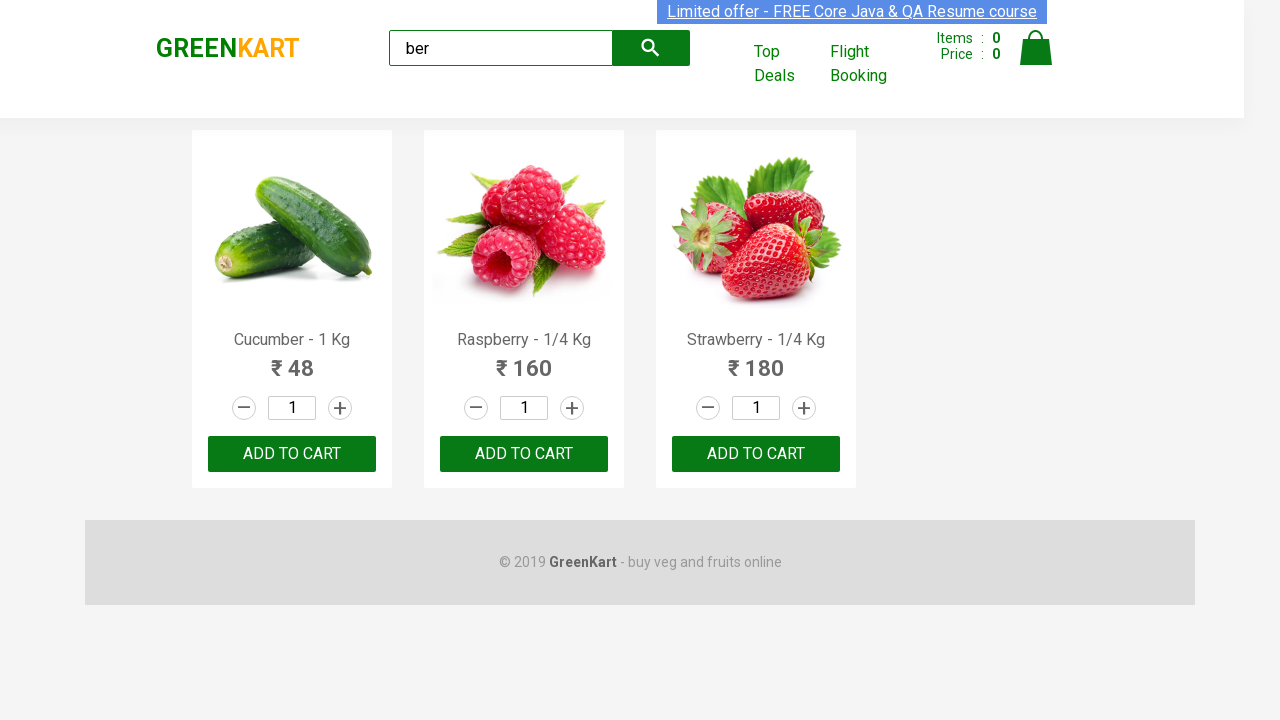

Clicked 'Add to Cart' button for product: Cucumber - 1 Kg at (292, 454) on xpath=//div[@class='product-action']/button >> nth=0
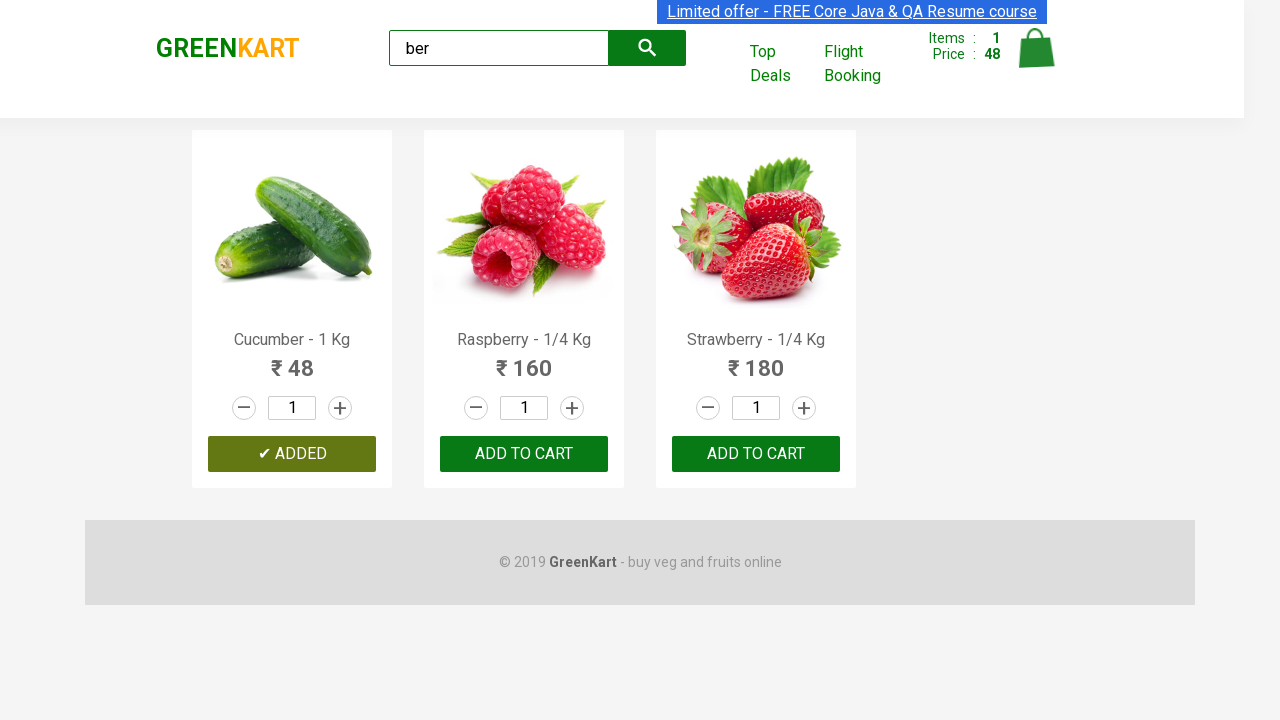

Retrieved product name: Raspberry - 1/4 Kg
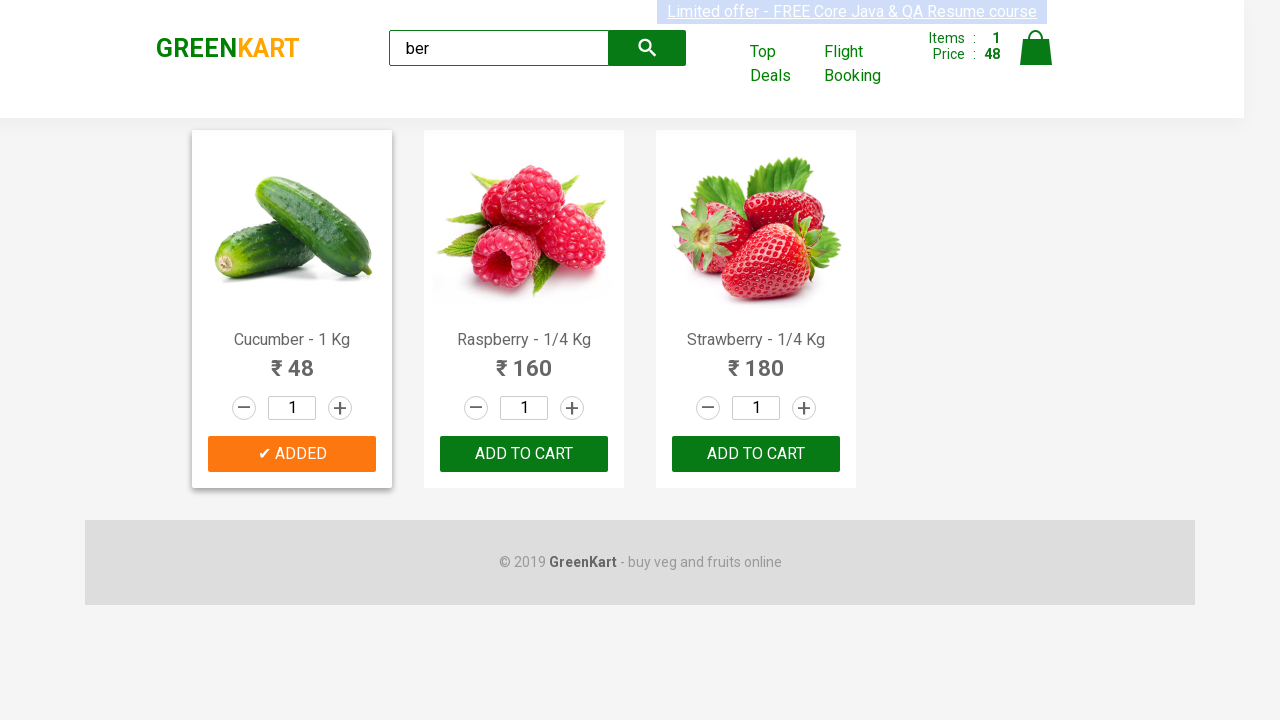

Clicked 'Add to Cart' button for product: Raspberry - 1/4 Kg at (524, 454) on xpath=//div[@class='product-action']/button >> nth=1
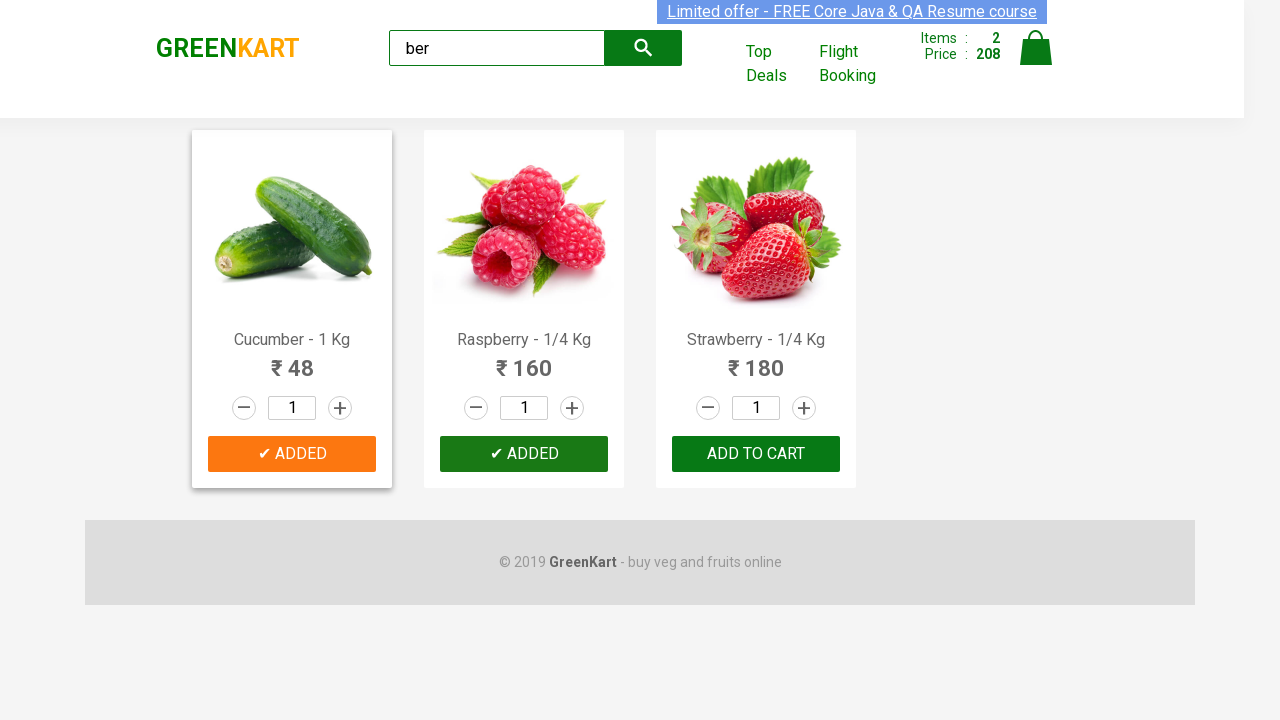

Retrieved product name: Strawberry - 1/4 Kg
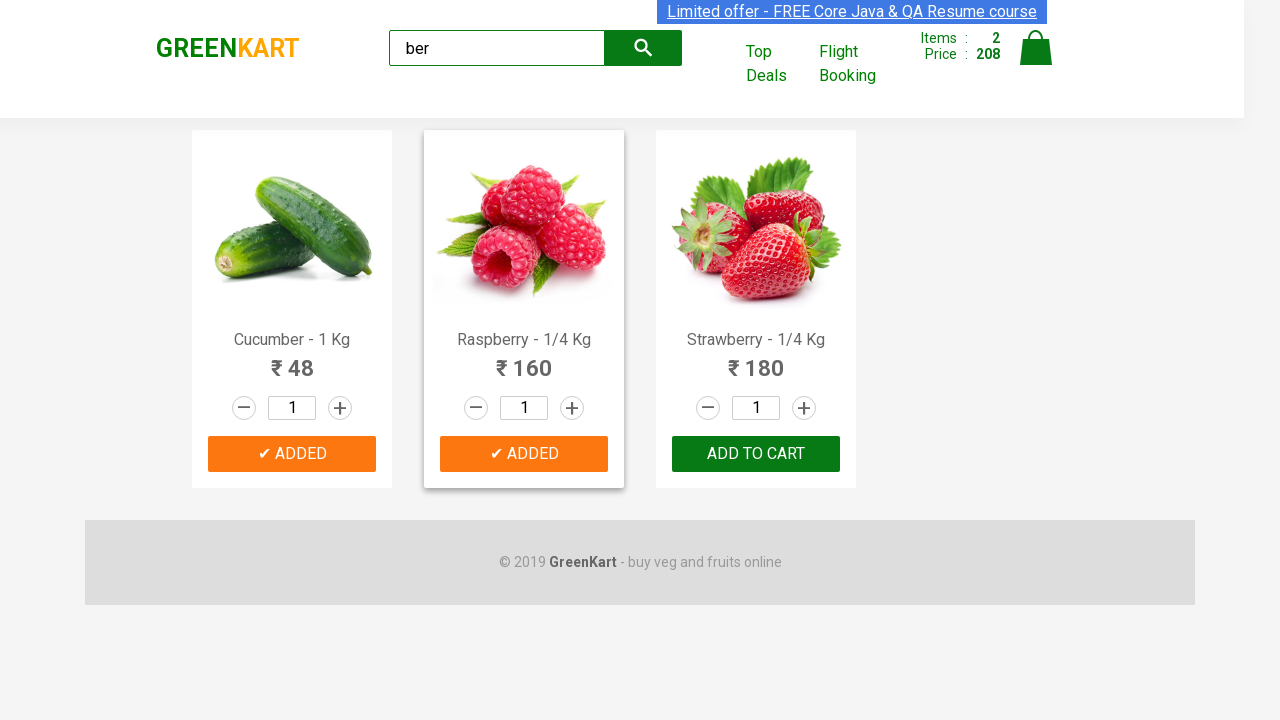

Clicked 'Add to Cart' button for product: Strawberry - 1/4 Kg at (756, 454) on xpath=//div[@class='product-action']/button >> nth=2
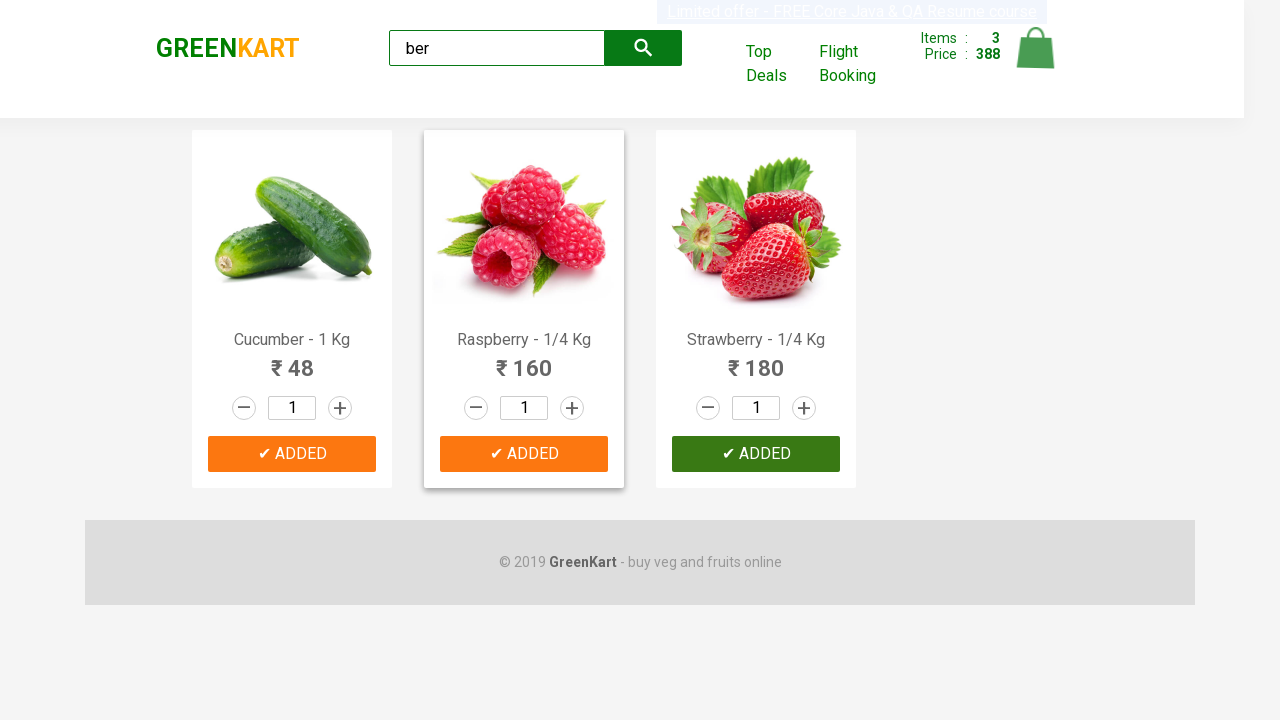

Clicked on cart icon to open shopping cart at (1036, 48) on img[alt='Cart']
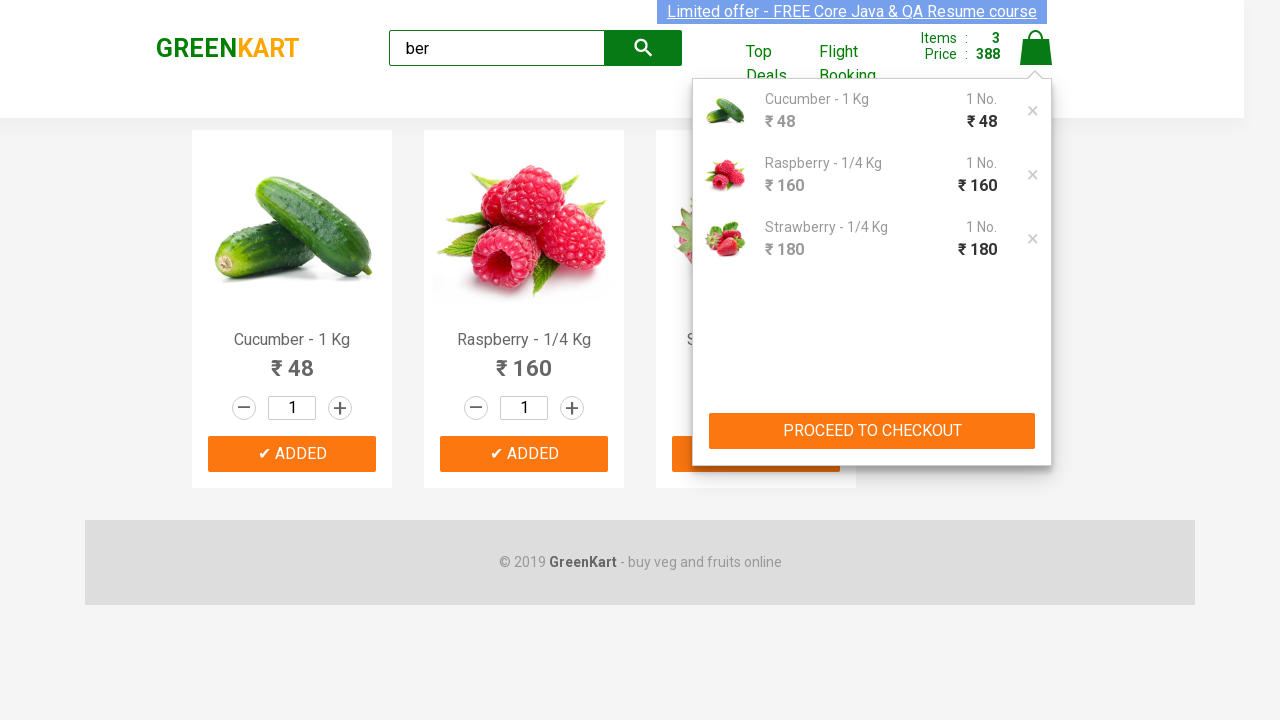

Clicked 'PROCEED TO CHECKOUT' button at (872, 431) on xpath=//button[text()='PROCEED TO CHECKOUT']
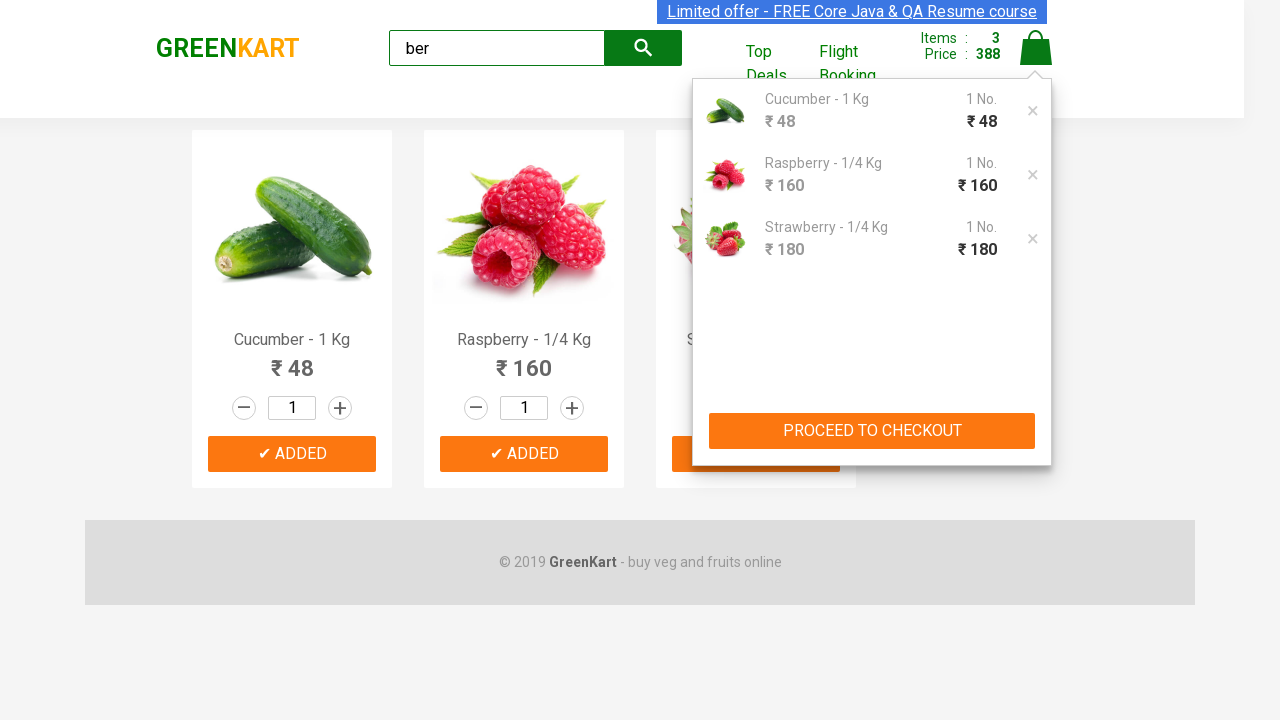

Waited for promo code input field to be visible
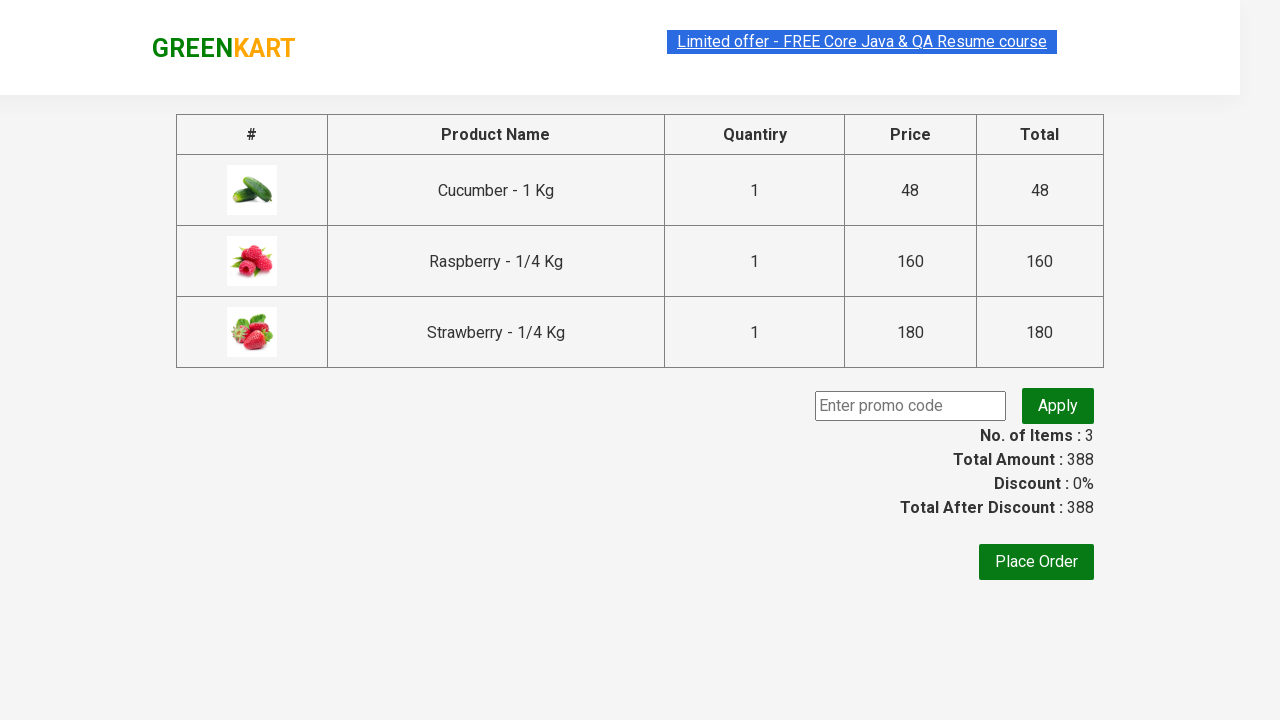

Located all product names in the shopping cart
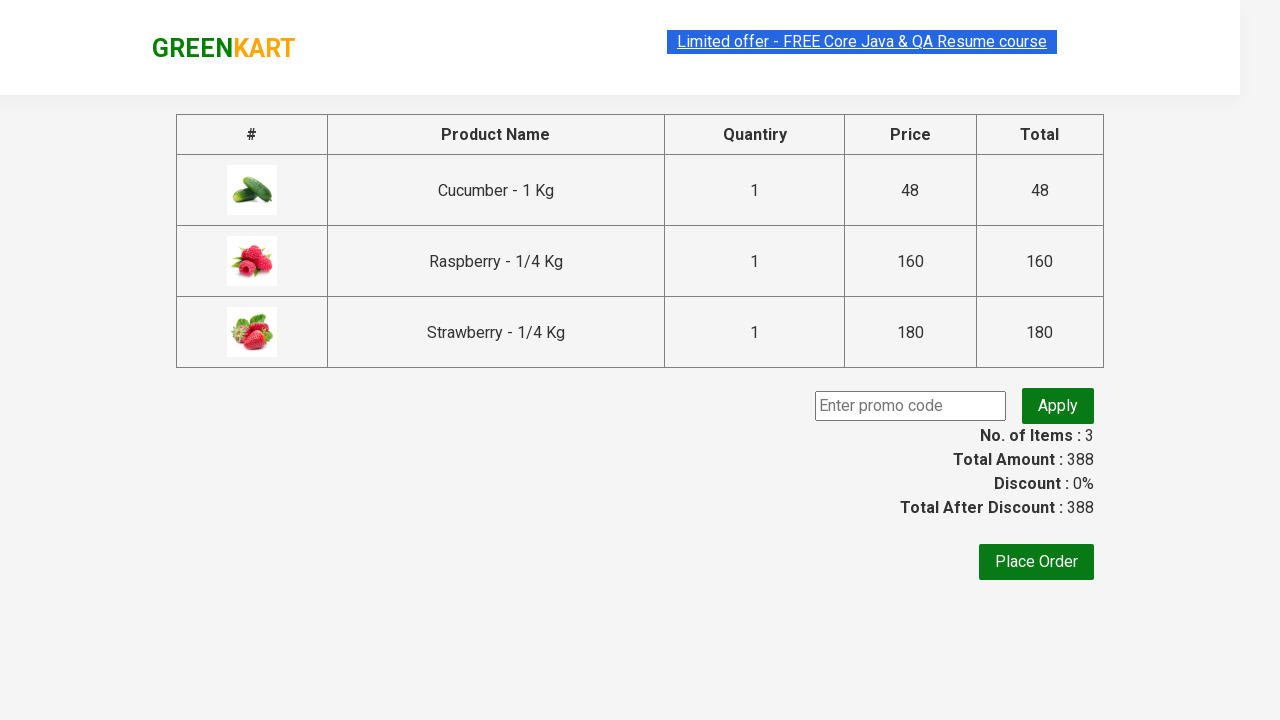

Extracted all product names from cart items
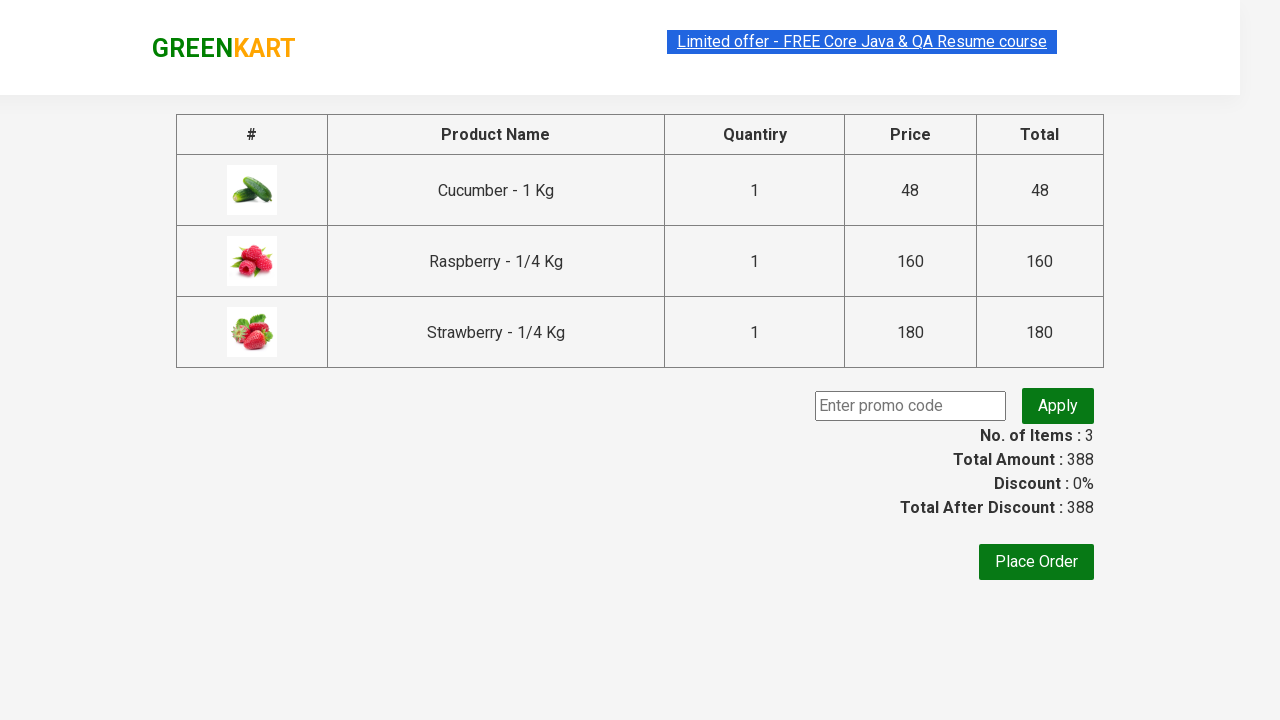

Verified that products in search match products in cart
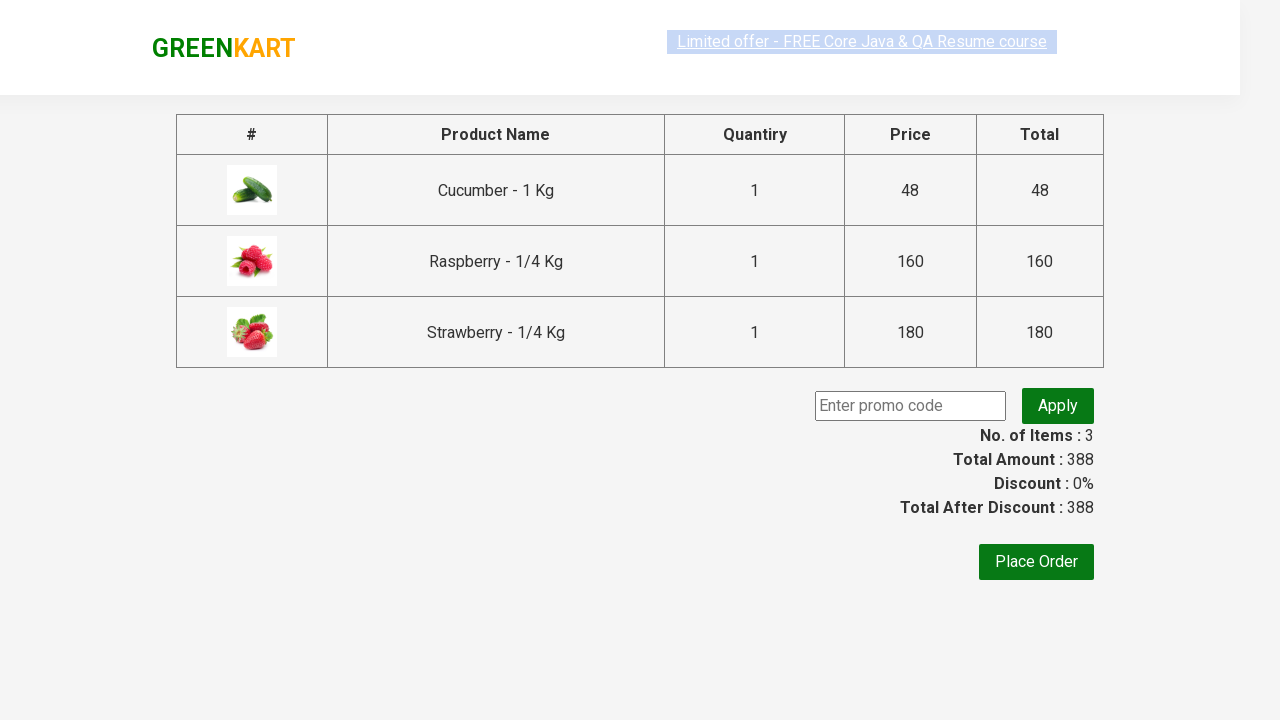

Retrieved original discount amount: 388
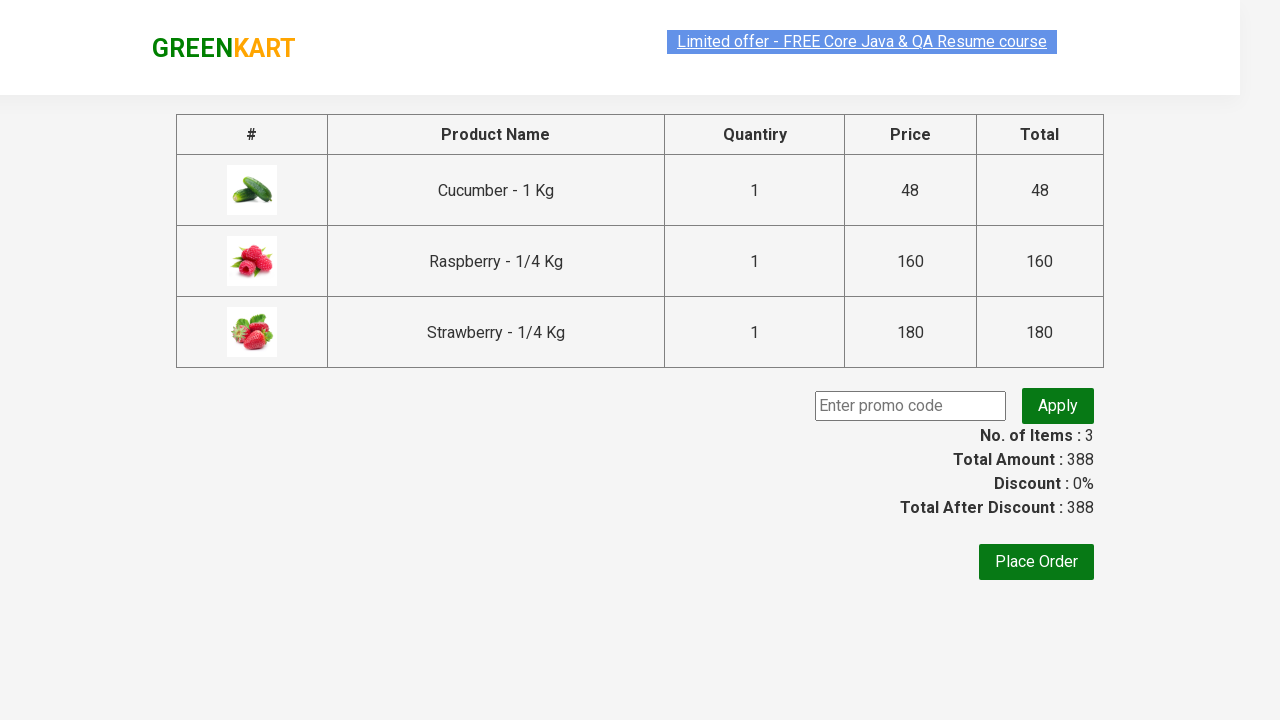

Filled promo code field with 'rahulshettyacademy' on .promoCode
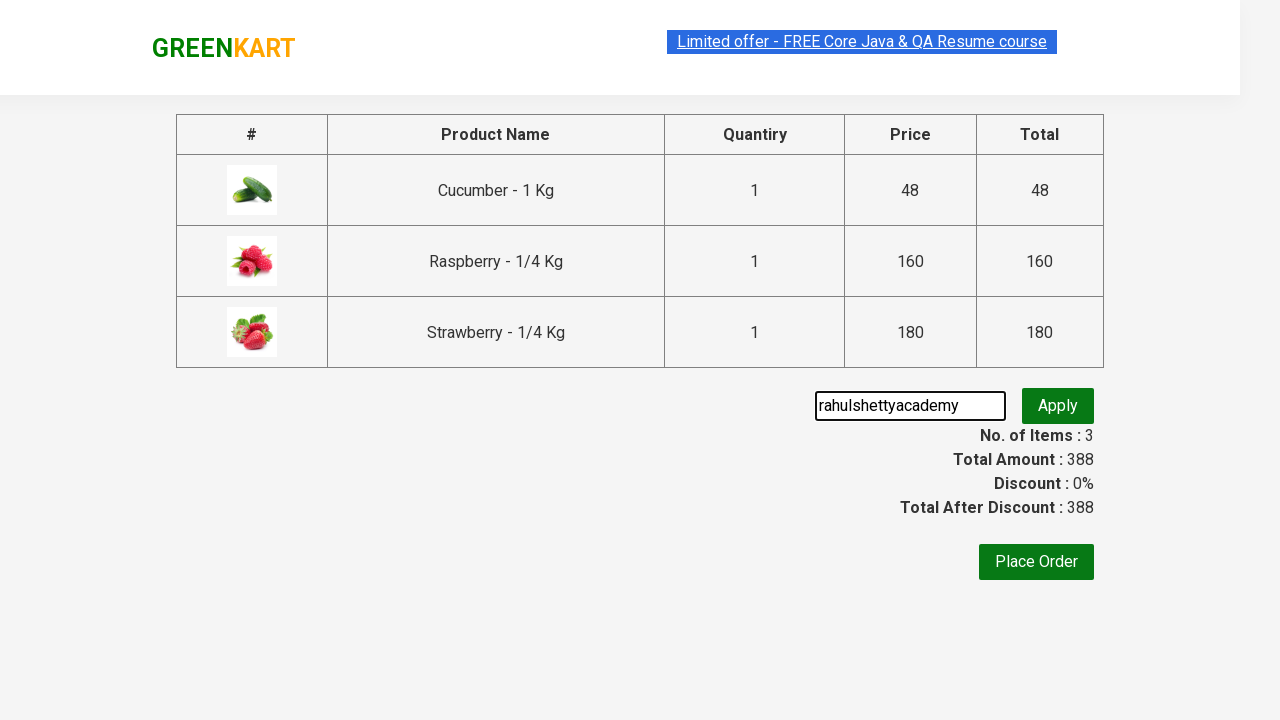

Clicked promo code apply button at (1058, 406) on .promoBtn
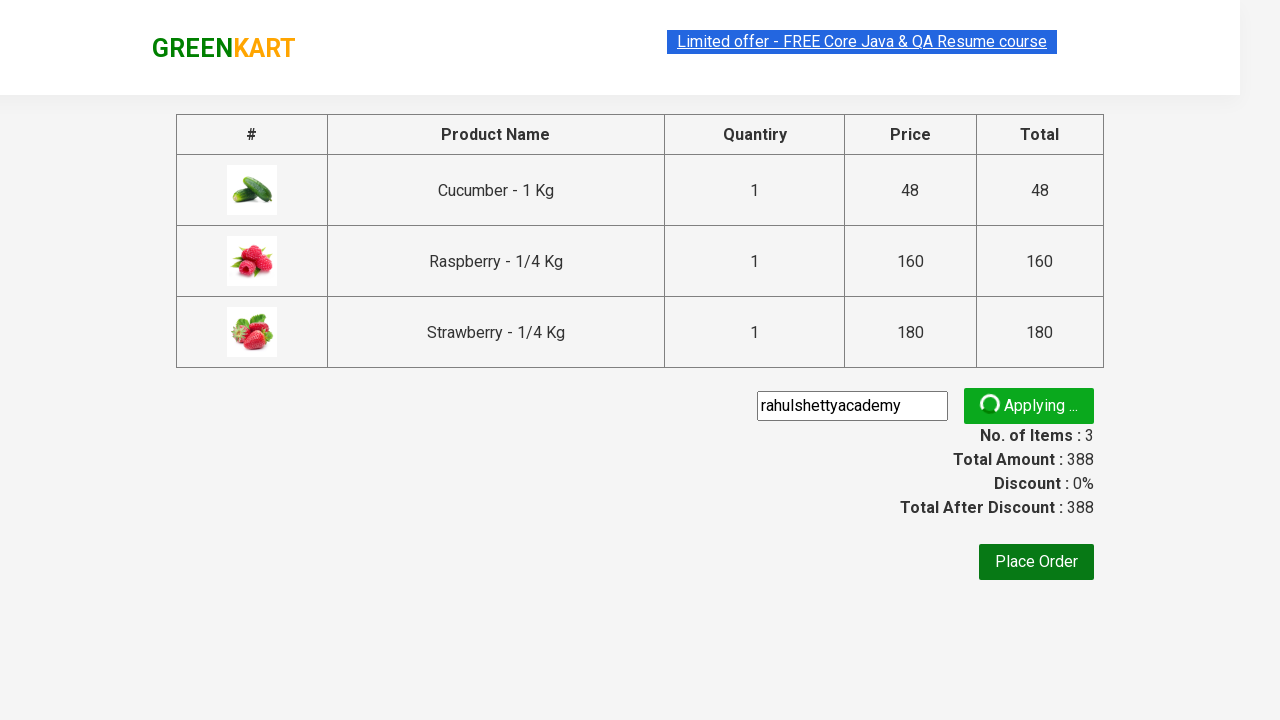

Waited for promo info message to appear
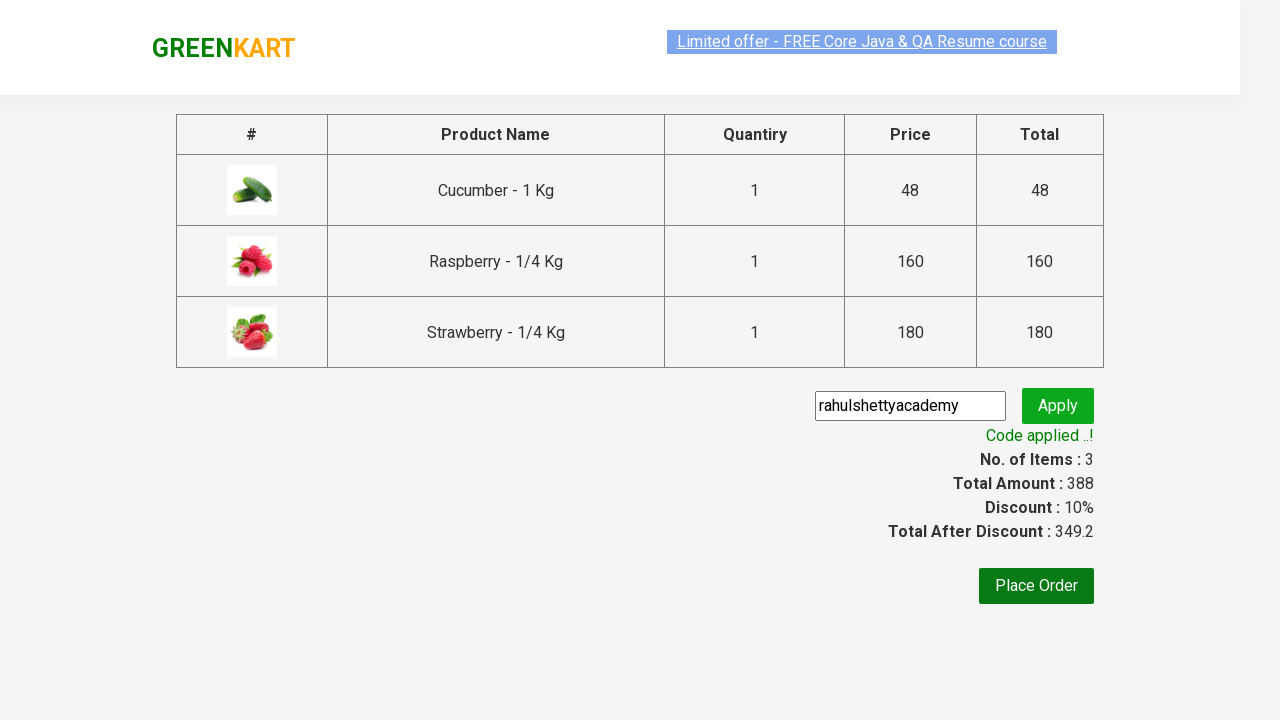

Retrieved updated discount amount after promo: 349.2
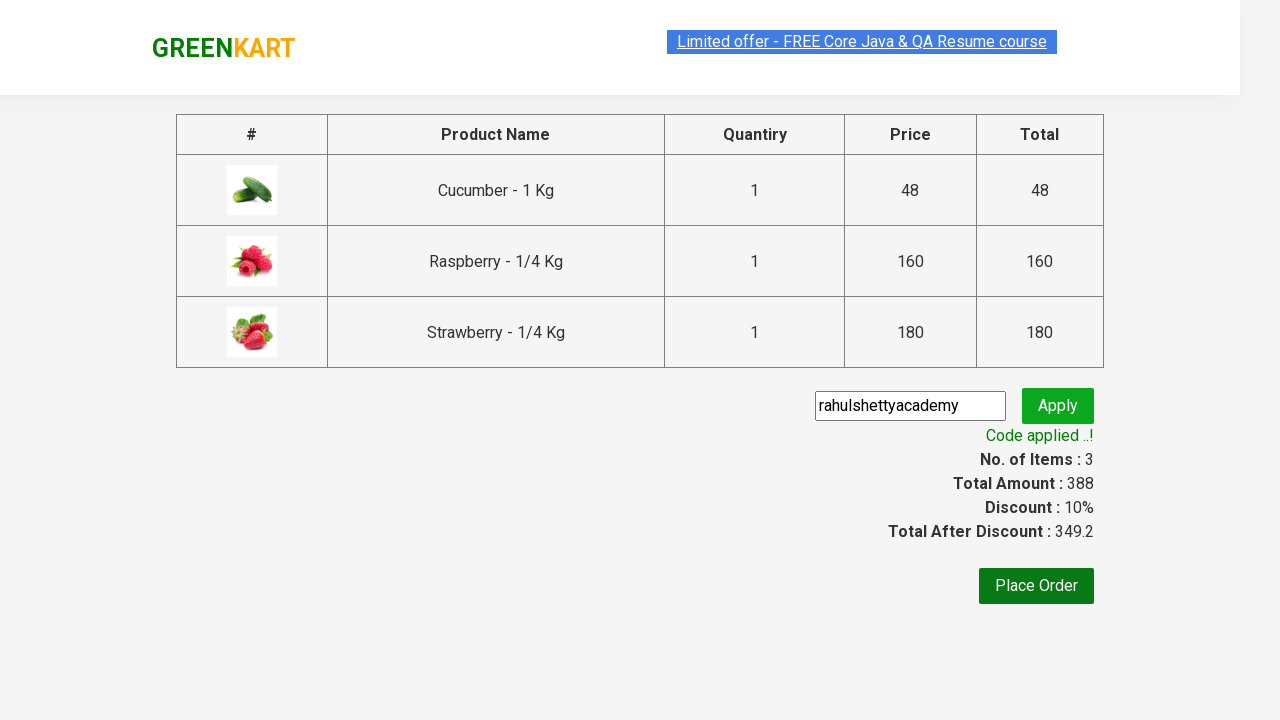

Verified that discount amount decreased after applying promo code
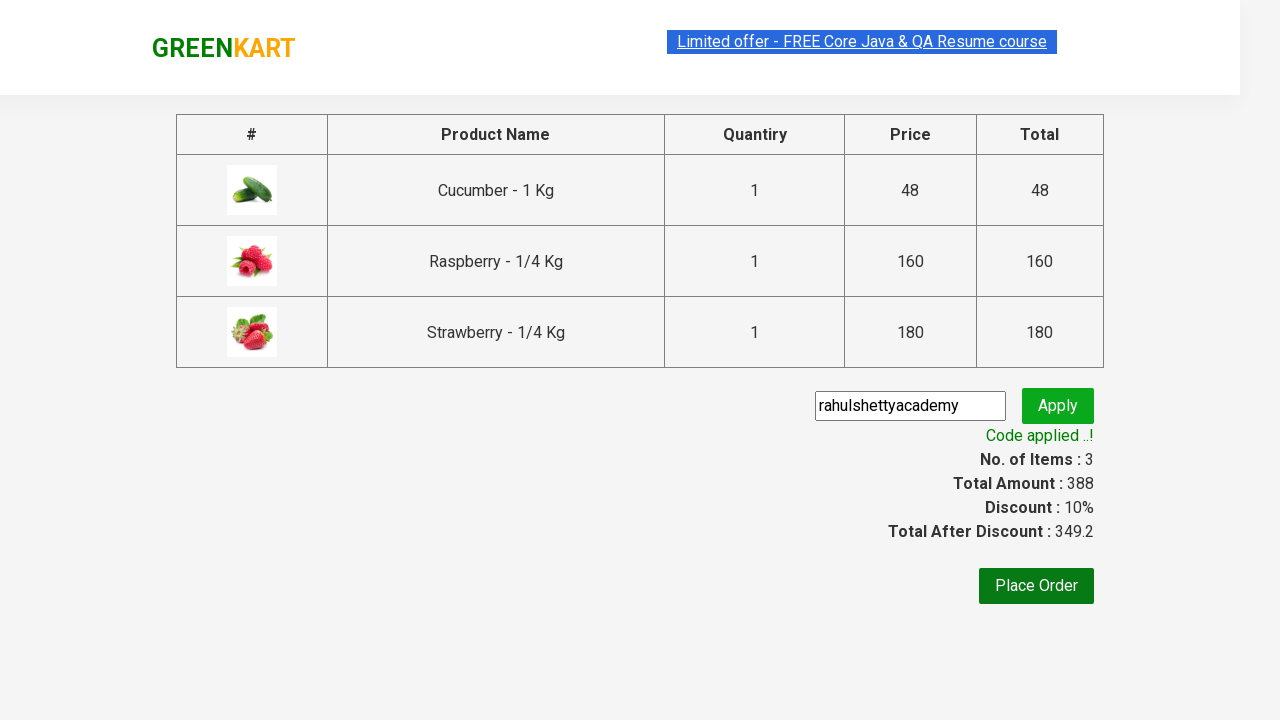

Retrieved promo info message: Code applied ..!
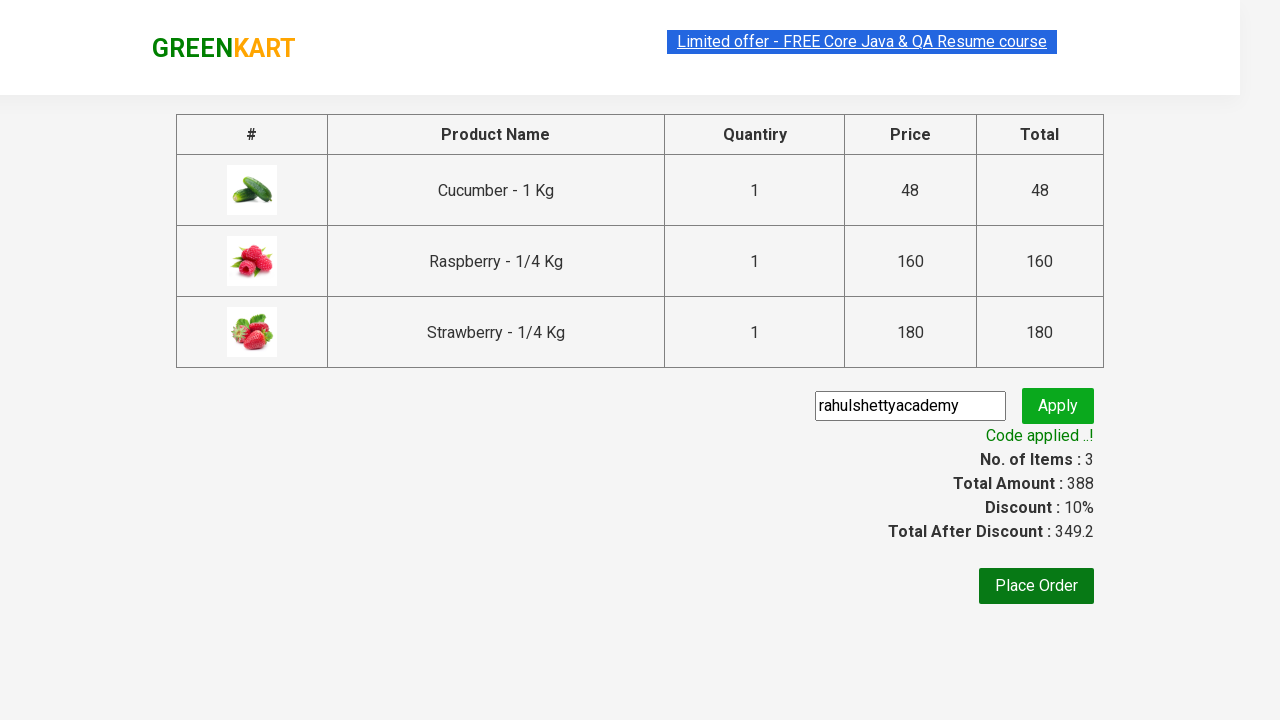

Located all individual product price elements
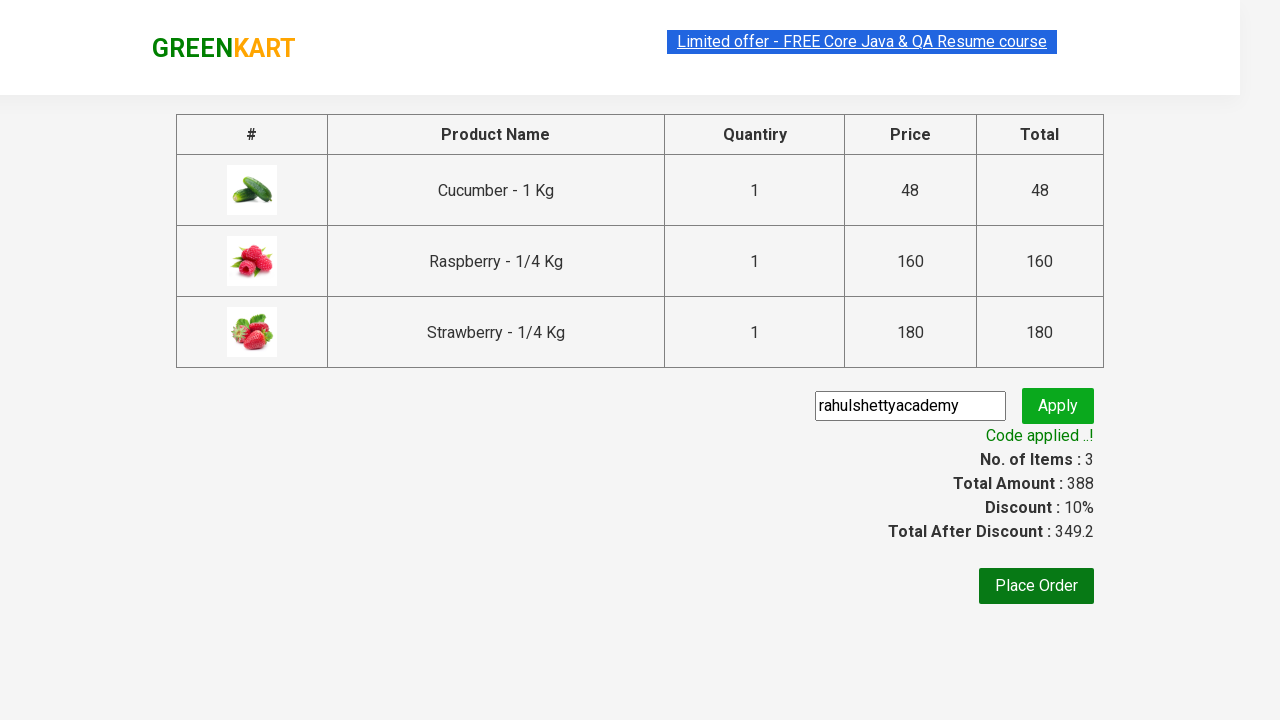

Calculated sum of individual product prices: 388
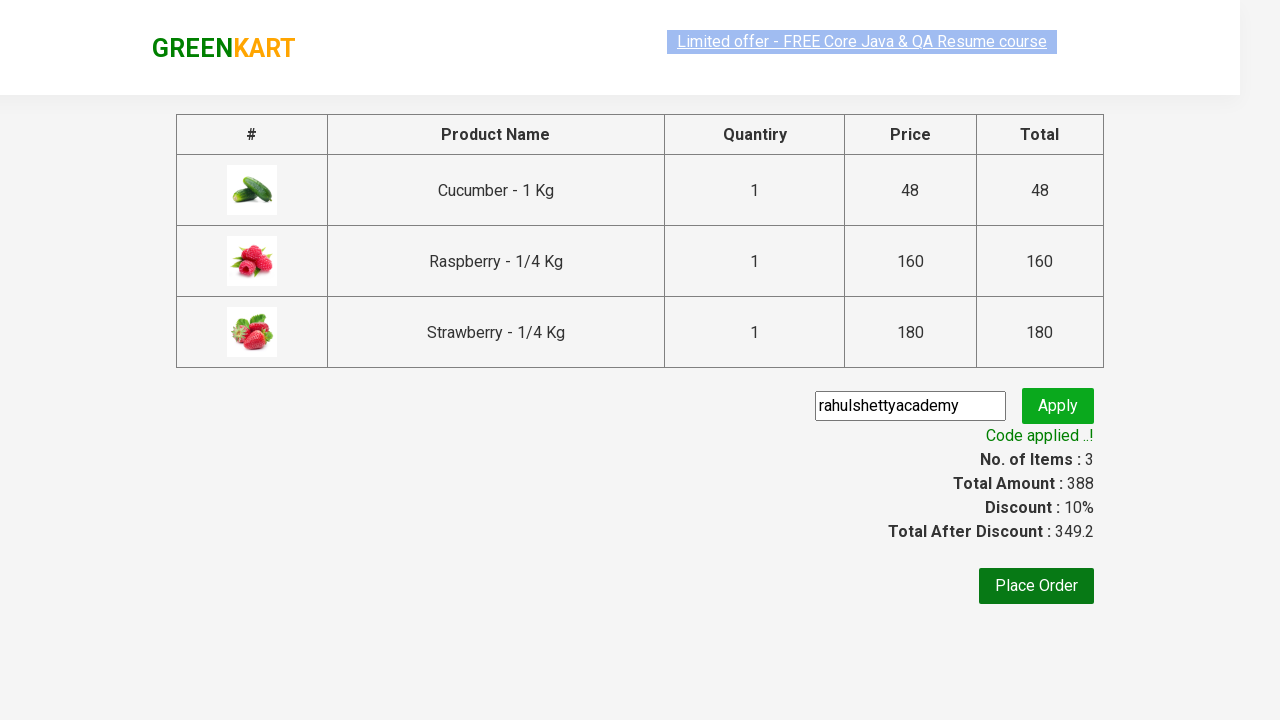

Retrieved total cart amount: 388
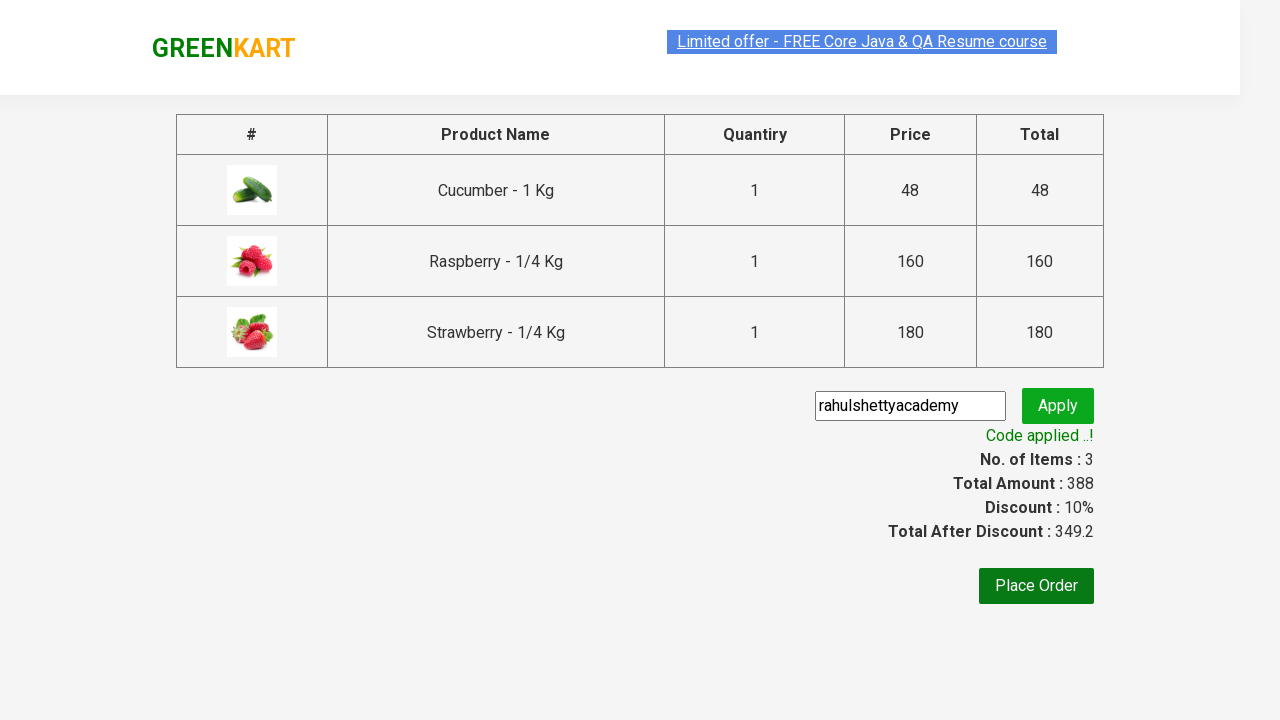

Verified that calculated sum of products matches total cart amount
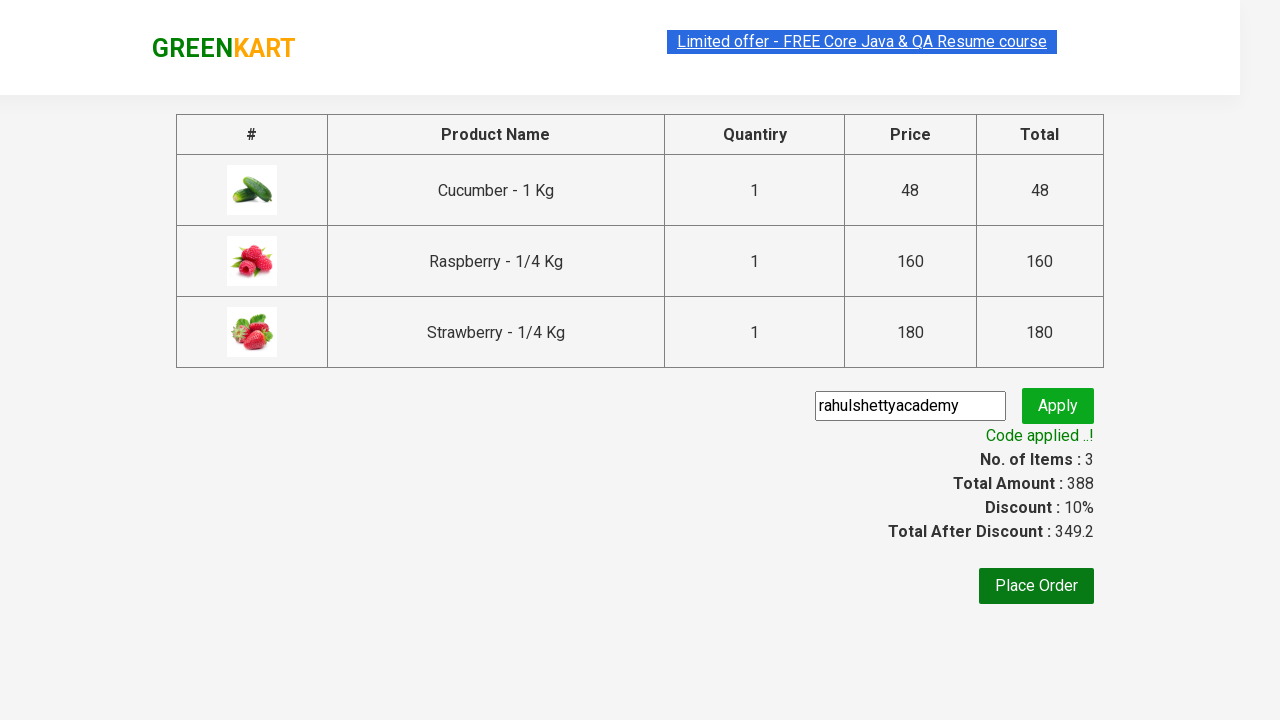

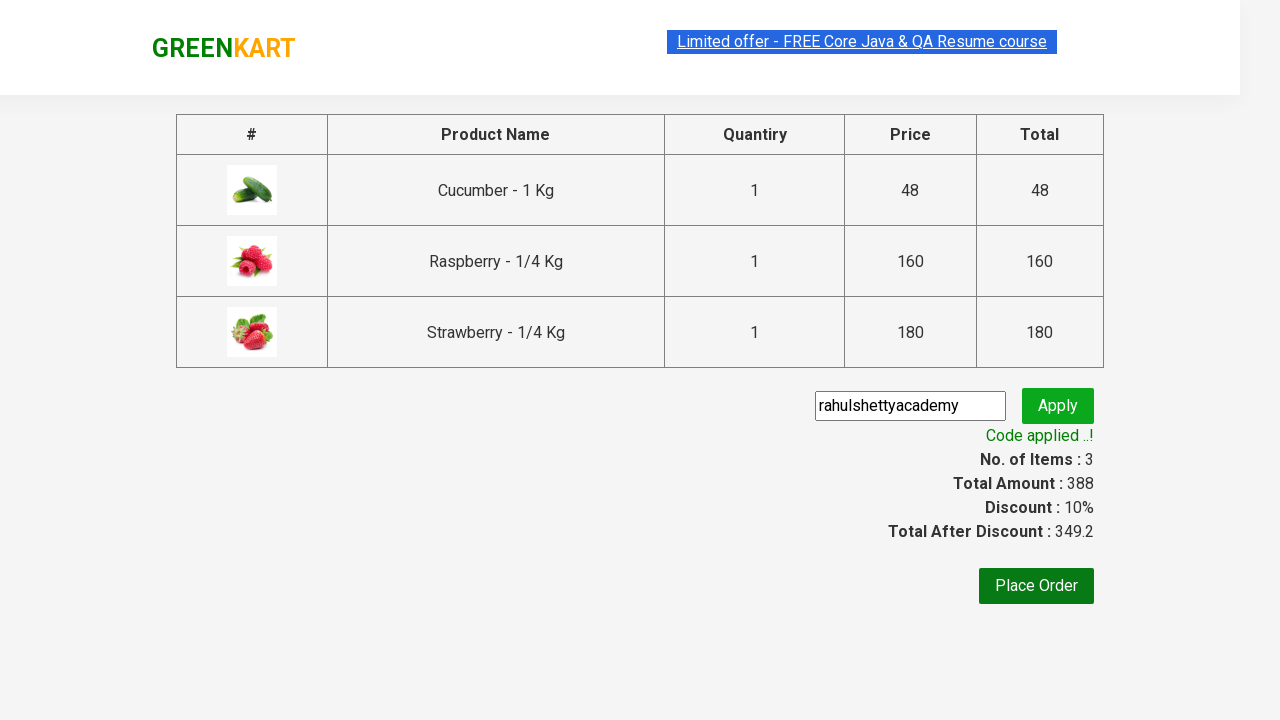